Tests that the toggle-all checkbox updates state when individual items are completed or cleared

Starting URL: https://demo.playwright.dev/todomvc

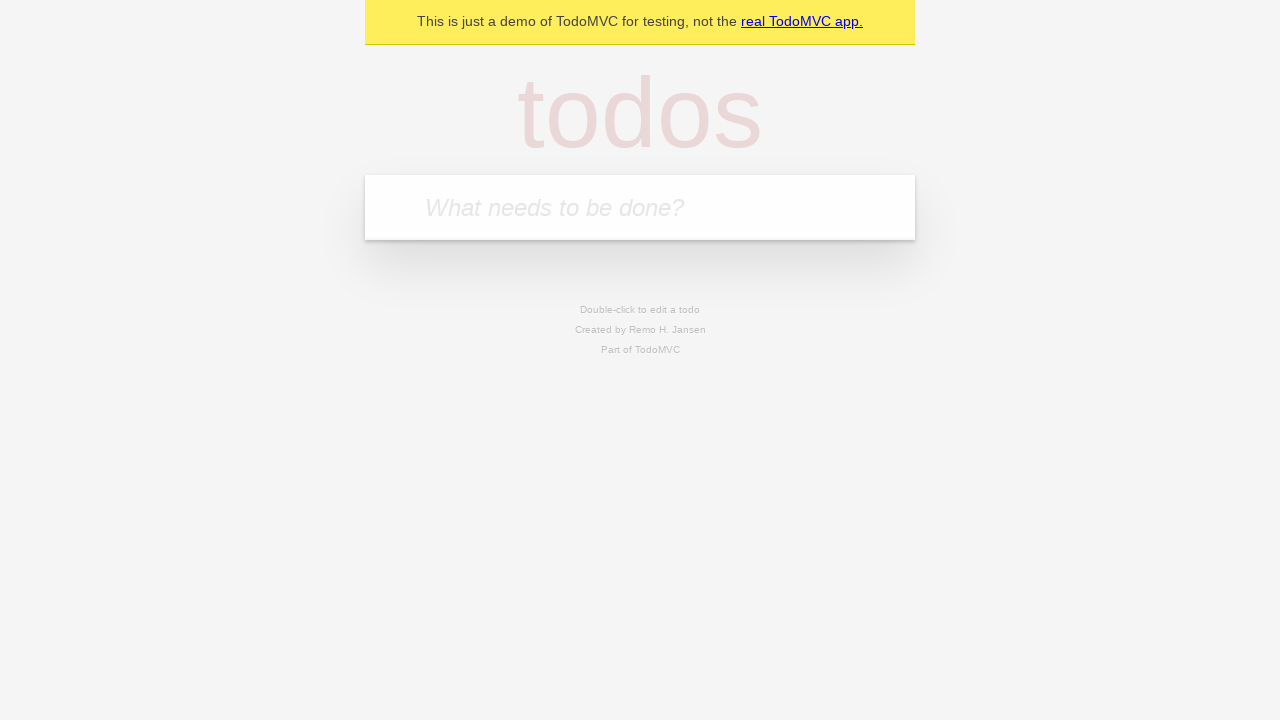

Filled new todo input with 'buy some cheese' on .new-todo
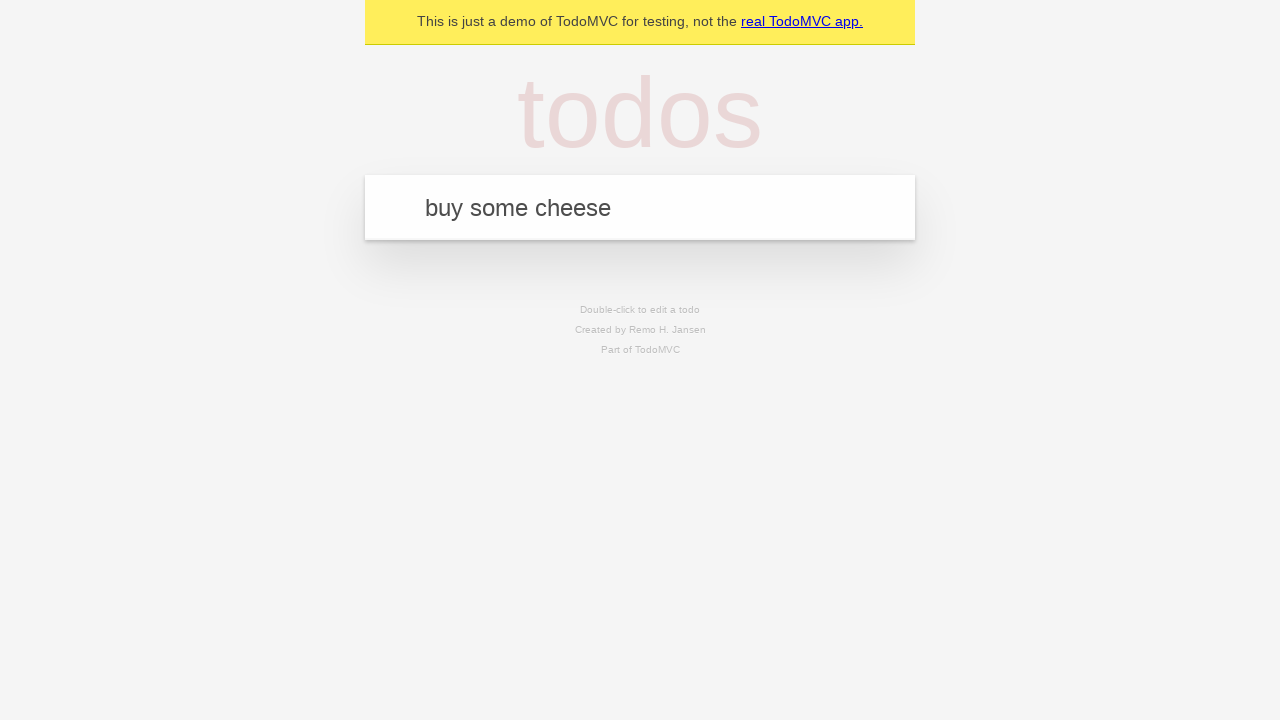

Pressed Enter to create first todo on .new-todo
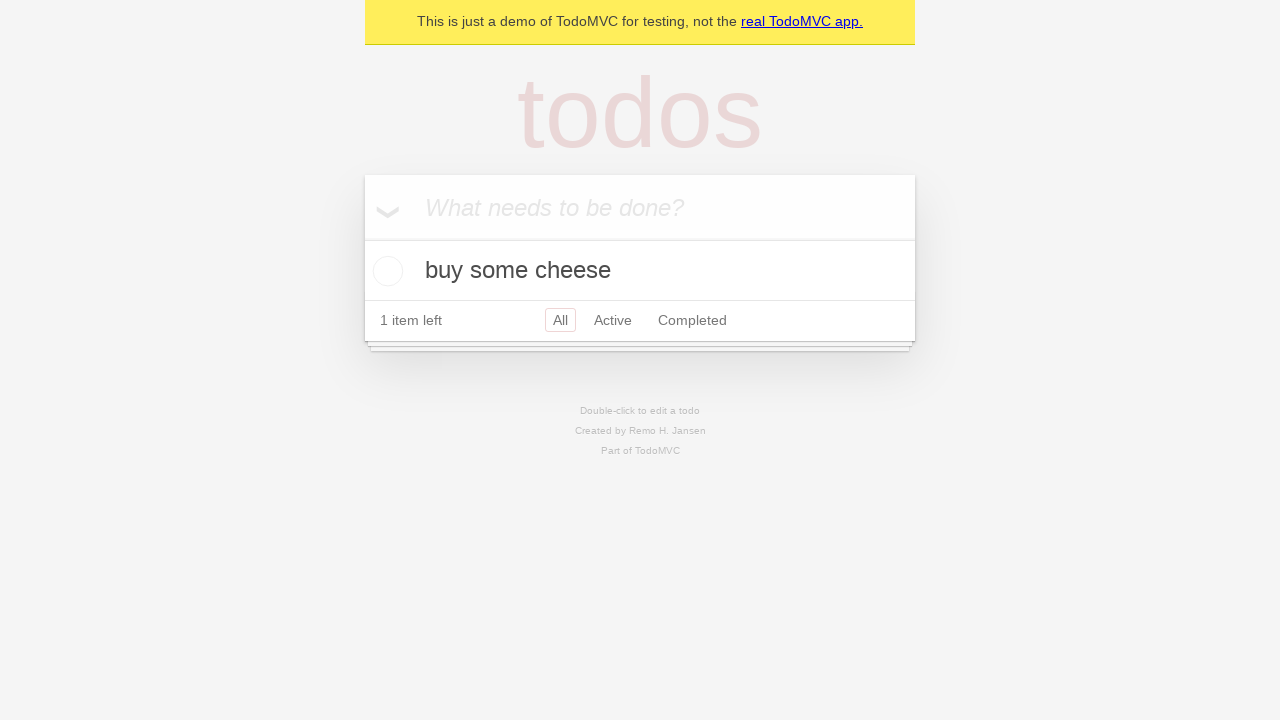

Filled new todo input with 'feed the cat' on .new-todo
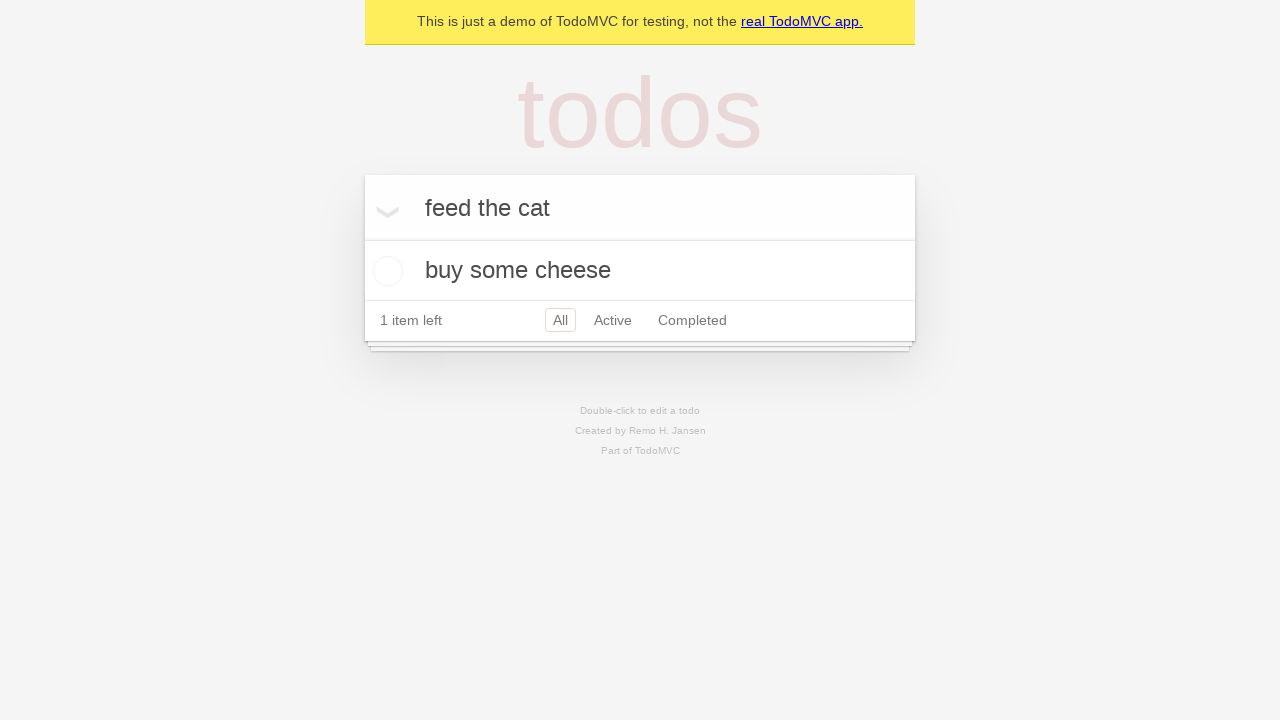

Pressed Enter to create second todo on .new-todo
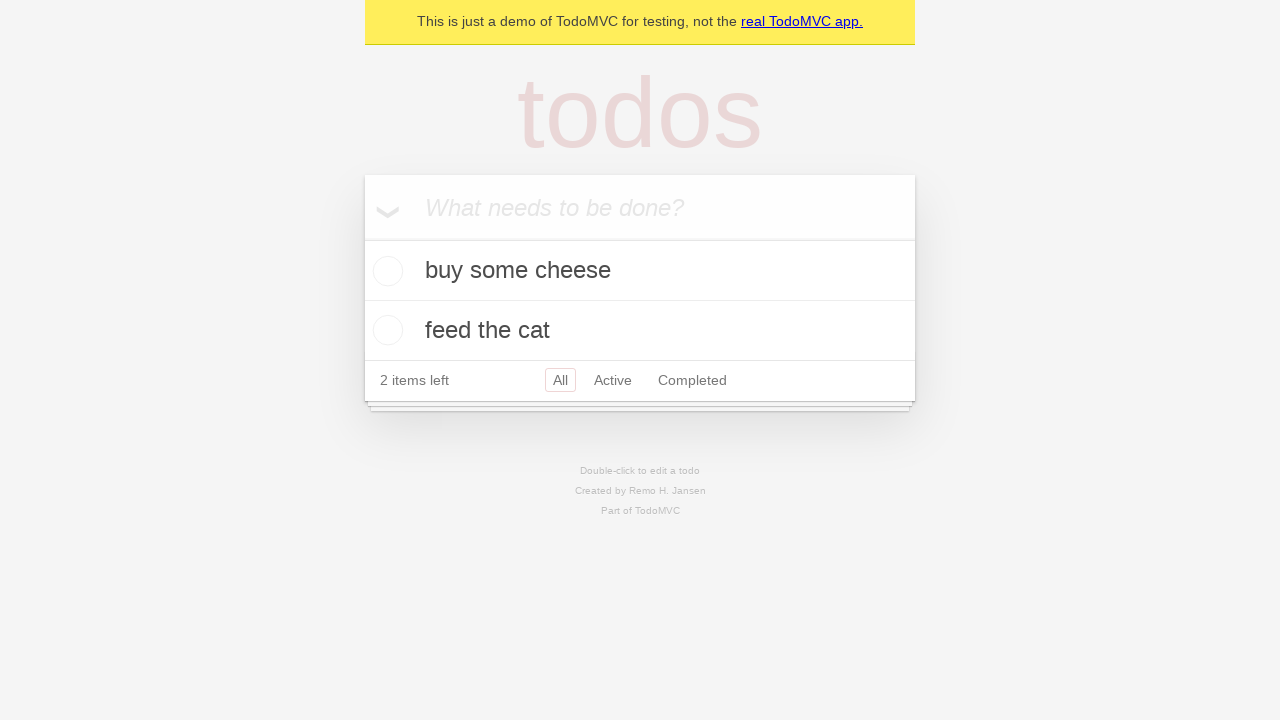

Filled new todo input with 'book a doctors appointment' on .new-todo
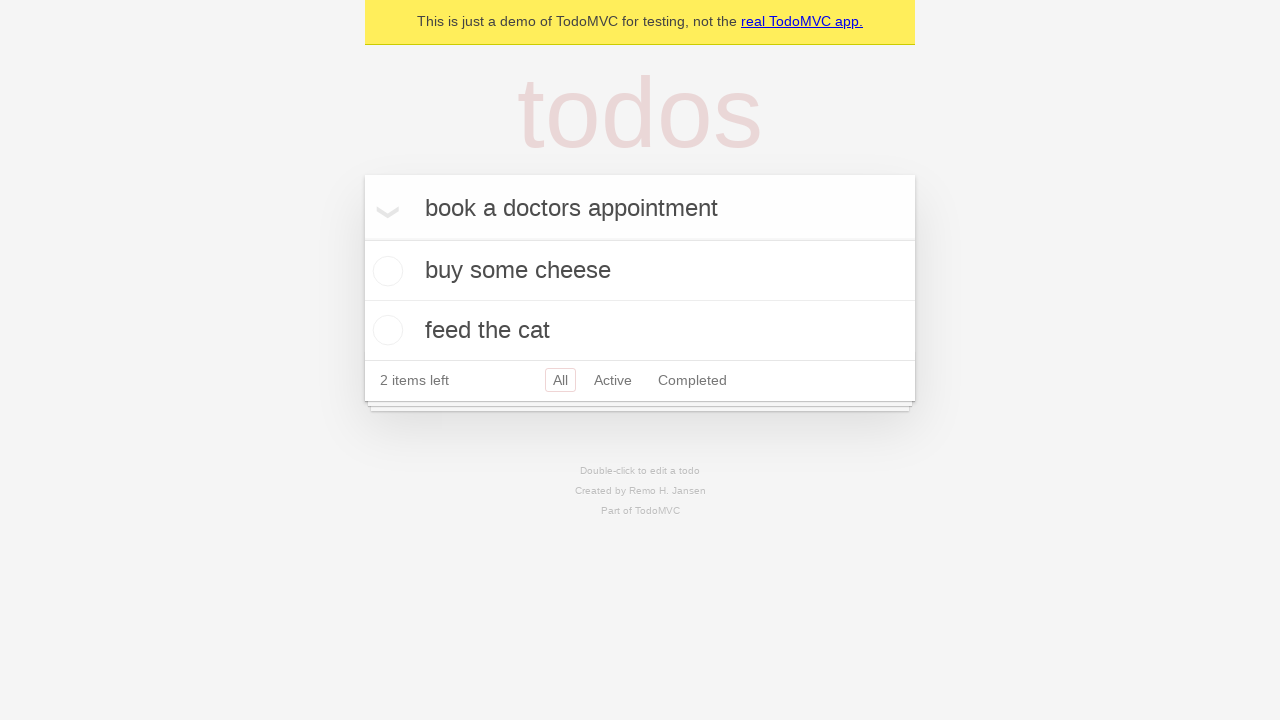

Pressed Enter to create third todo on .new-todo
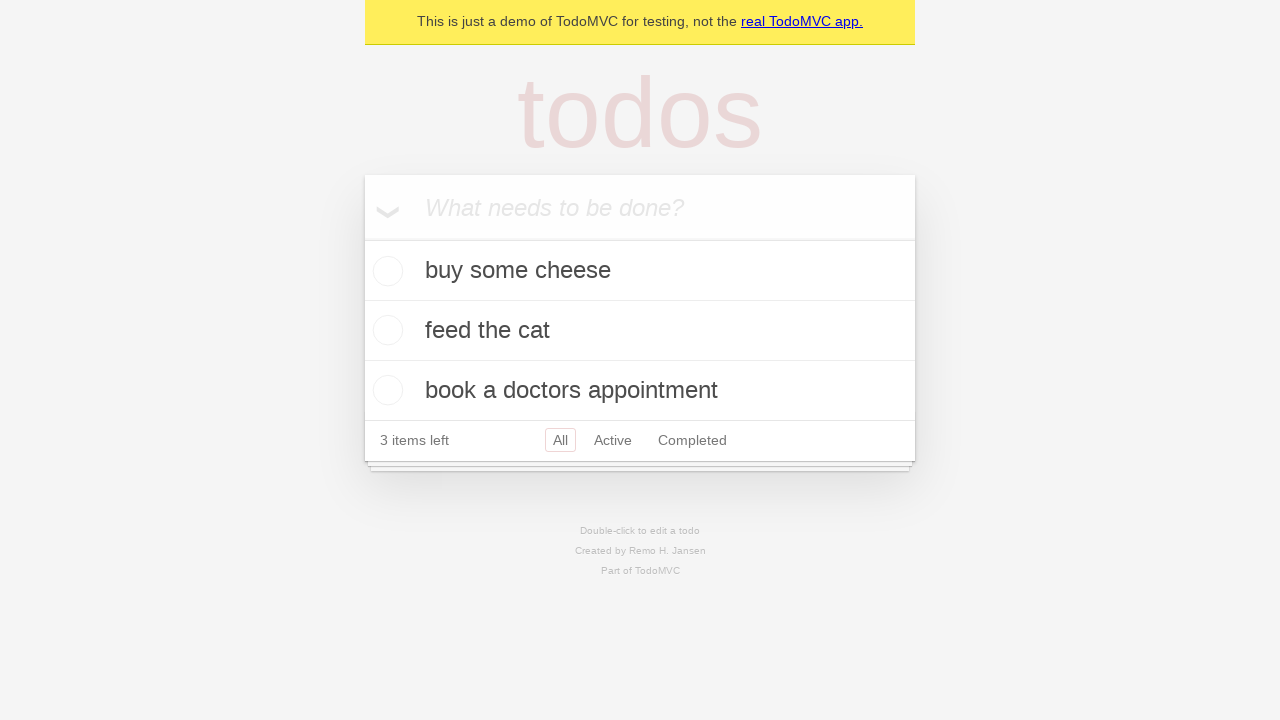

Checked toggle-all checkbox to mark all todos as complete at (362, 238) on .toggle-all
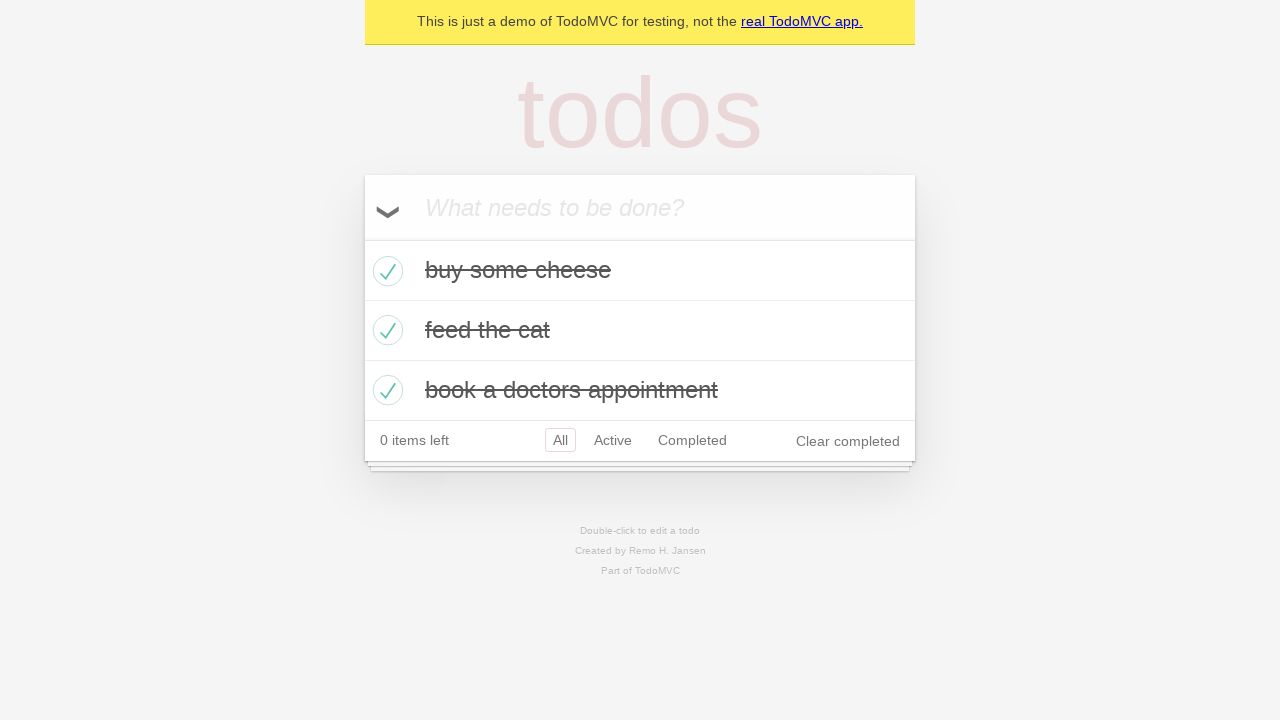

Unchecked first todo to mark it as incomplete at (385, 271) on .todo-list li >> nth=0 >> .toggle
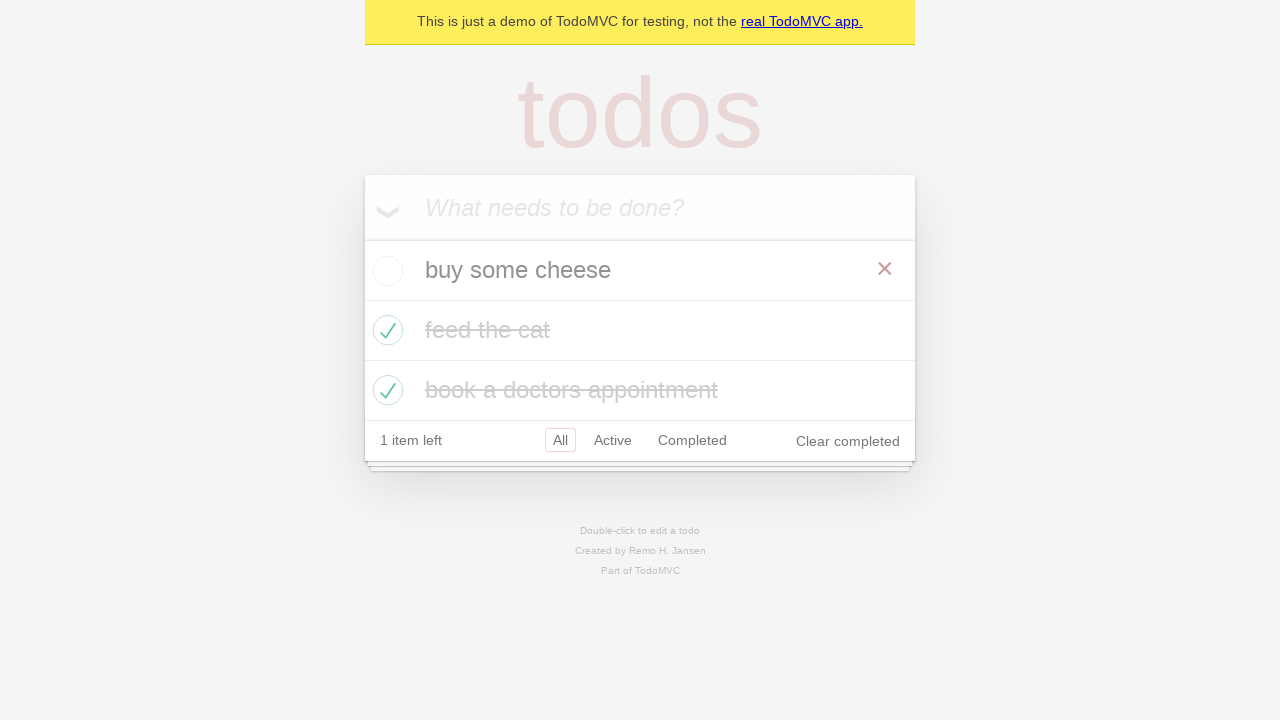

Checked first todo again to mark it as complete at (385, 271) on .todo-list li >> nth=0 >> .toggle
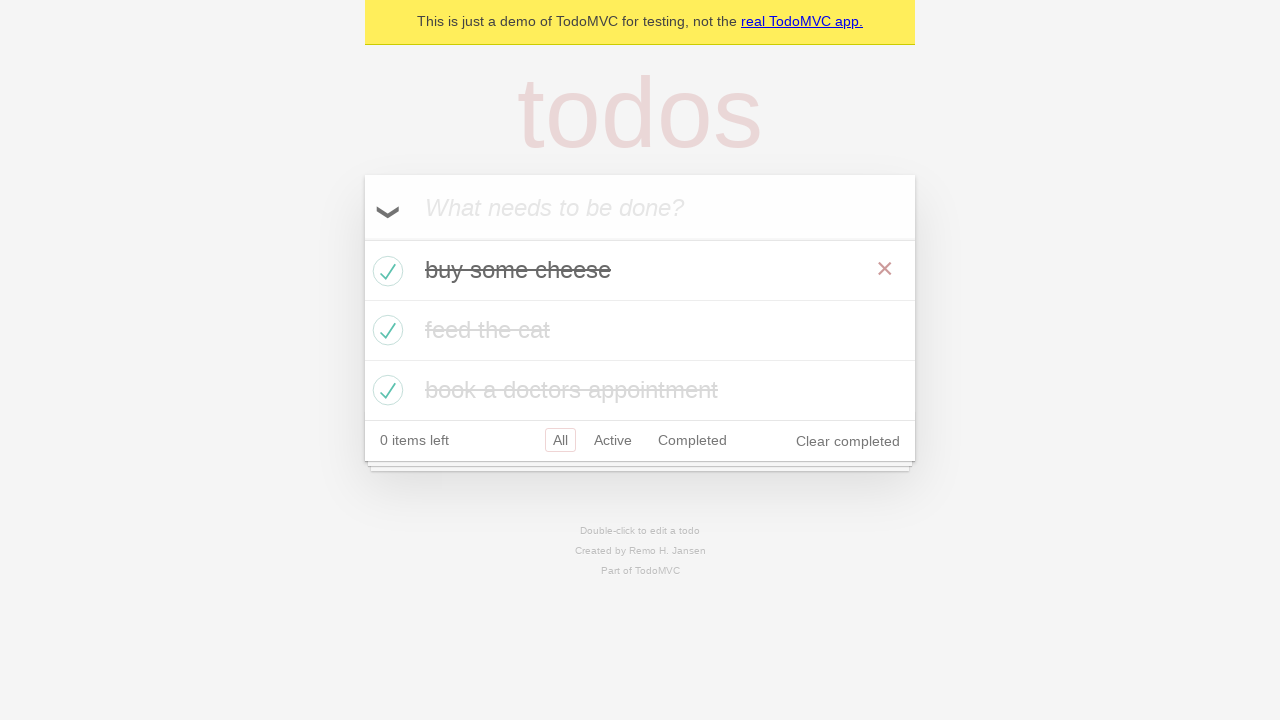

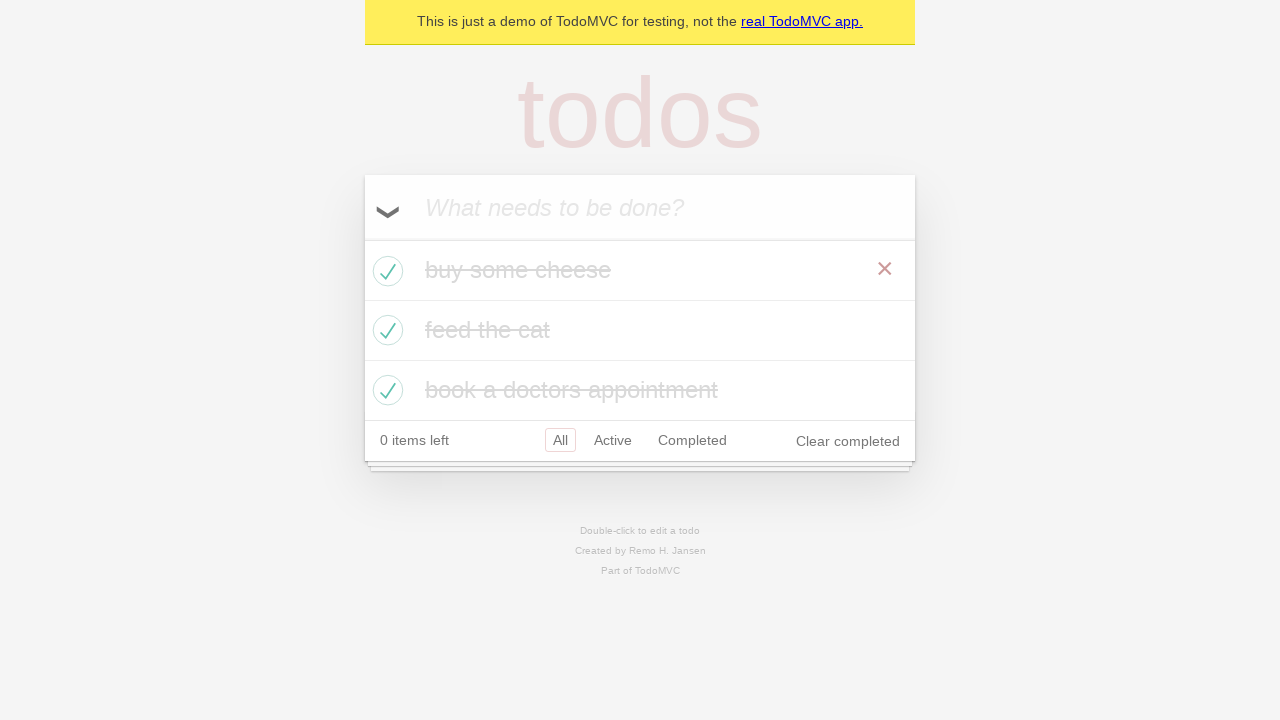